Tests a signup/contact form by filling in first name, last name, and email fields, then submitting the form.

Starting URL: http://secure-retreat-92358.herokuapp.com/

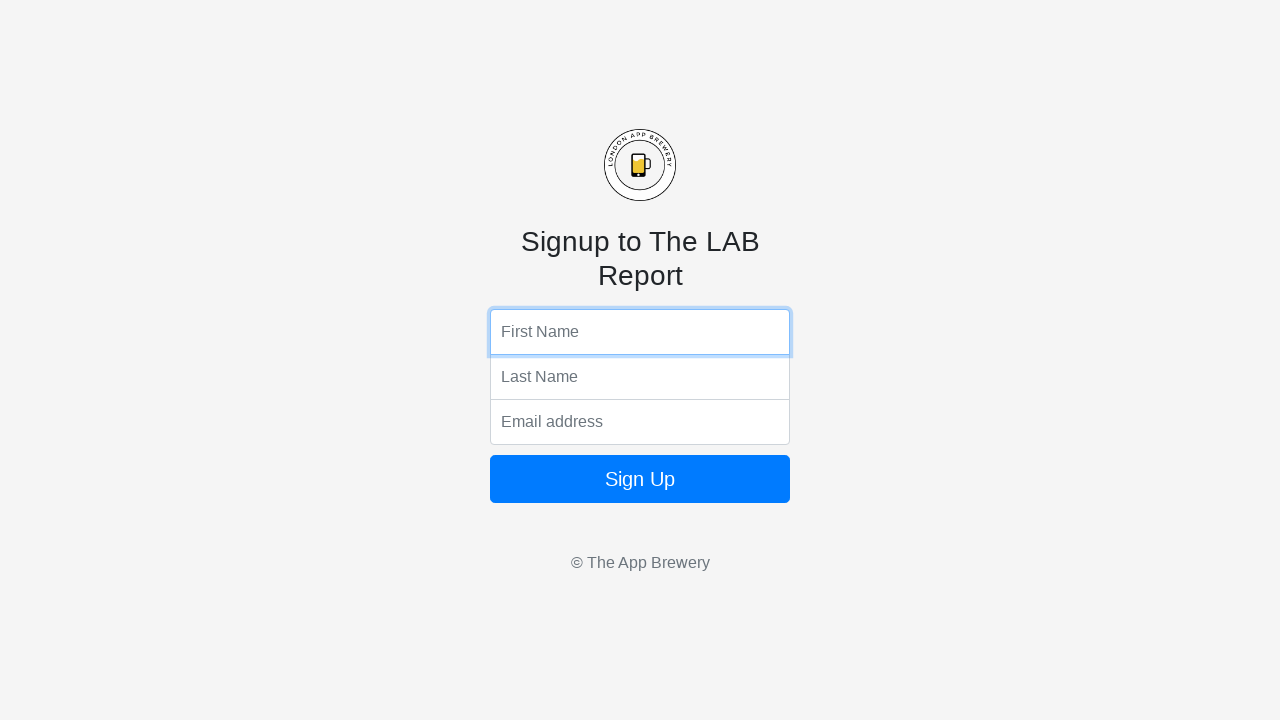

Filled first name field with 'Marcus' on input[name='fName']
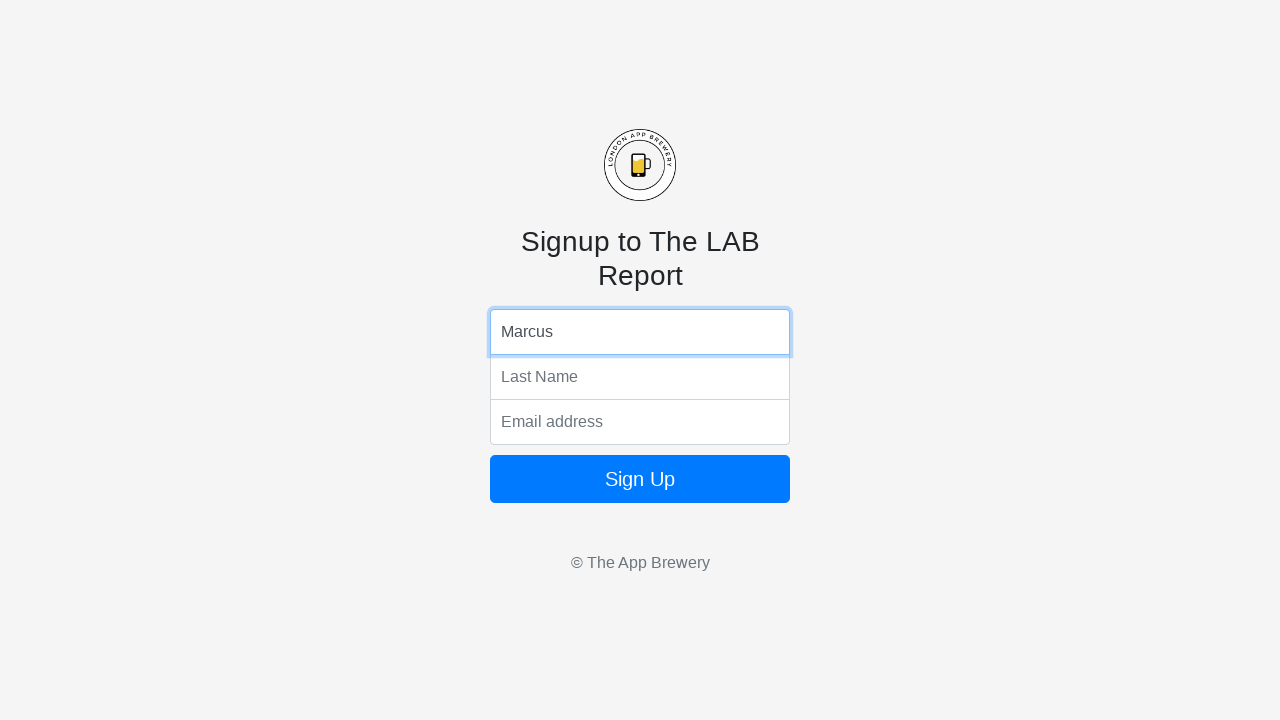

Filled last name field with 'Thompson' on input[name='lName']
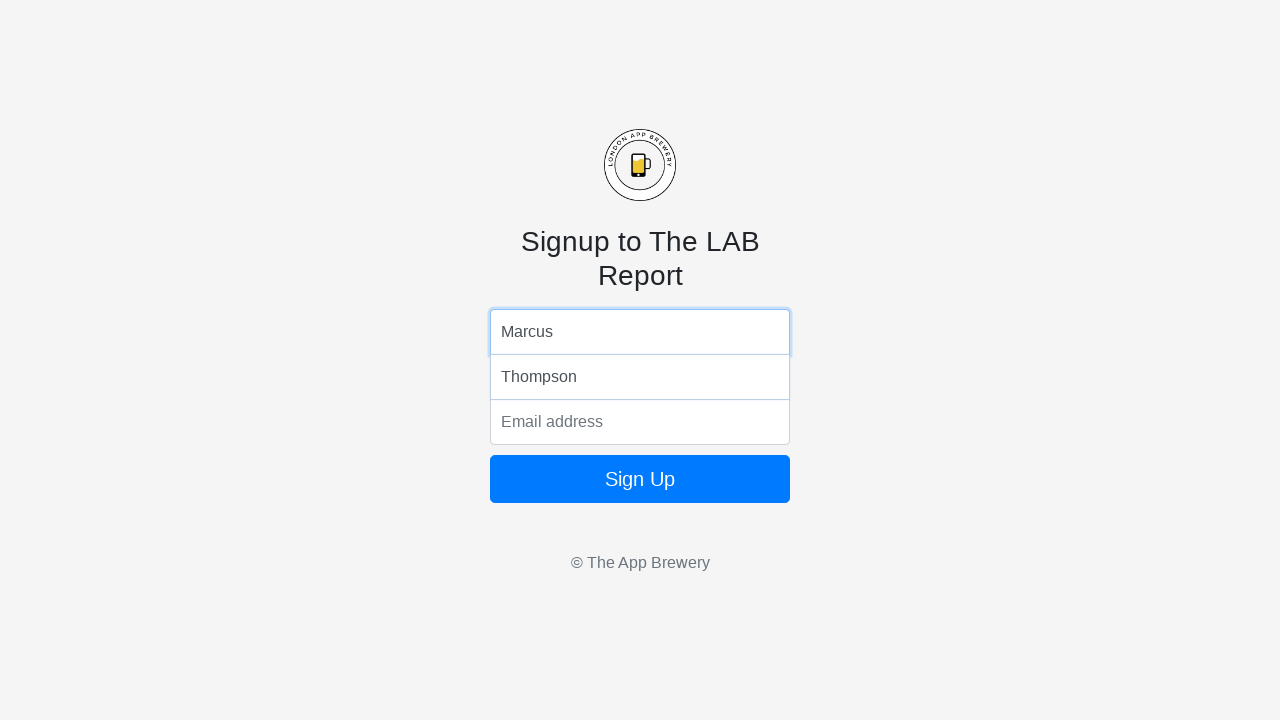

Filled email field with 'marcus.thompson@example.com' on input[name='email']
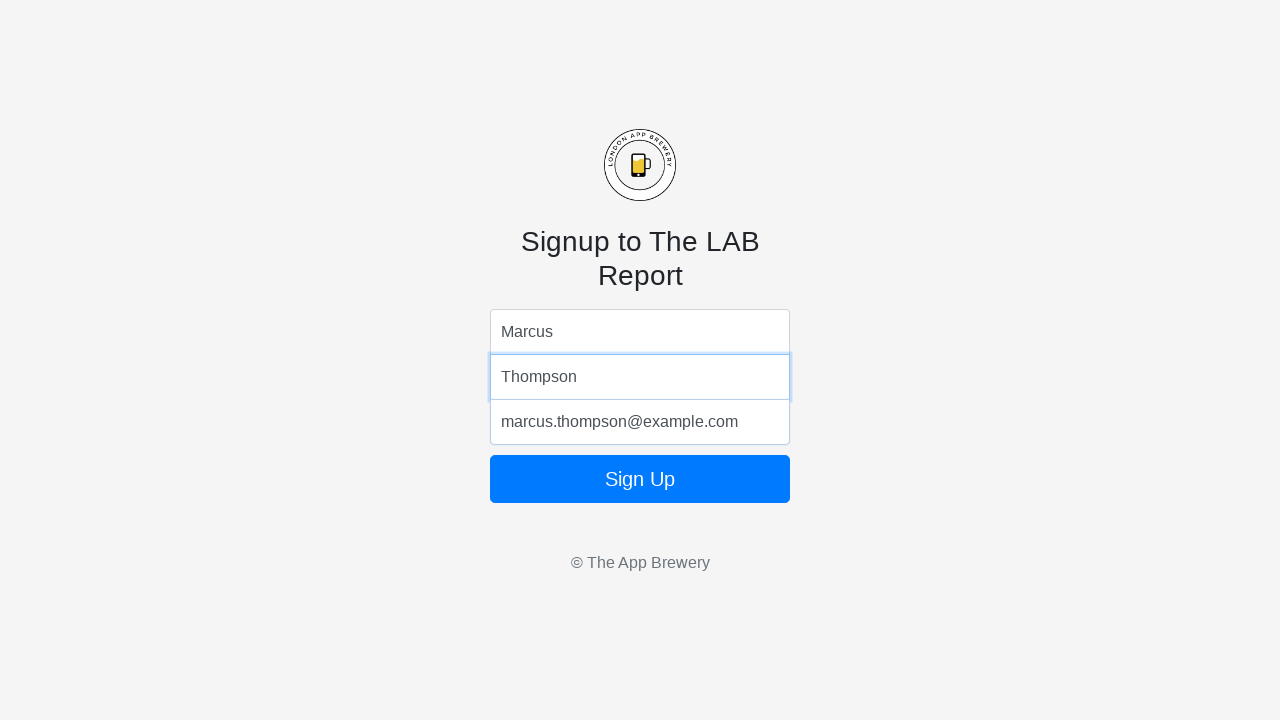

Clicked submit button to complete form submission at (640, 479) on .btn-block
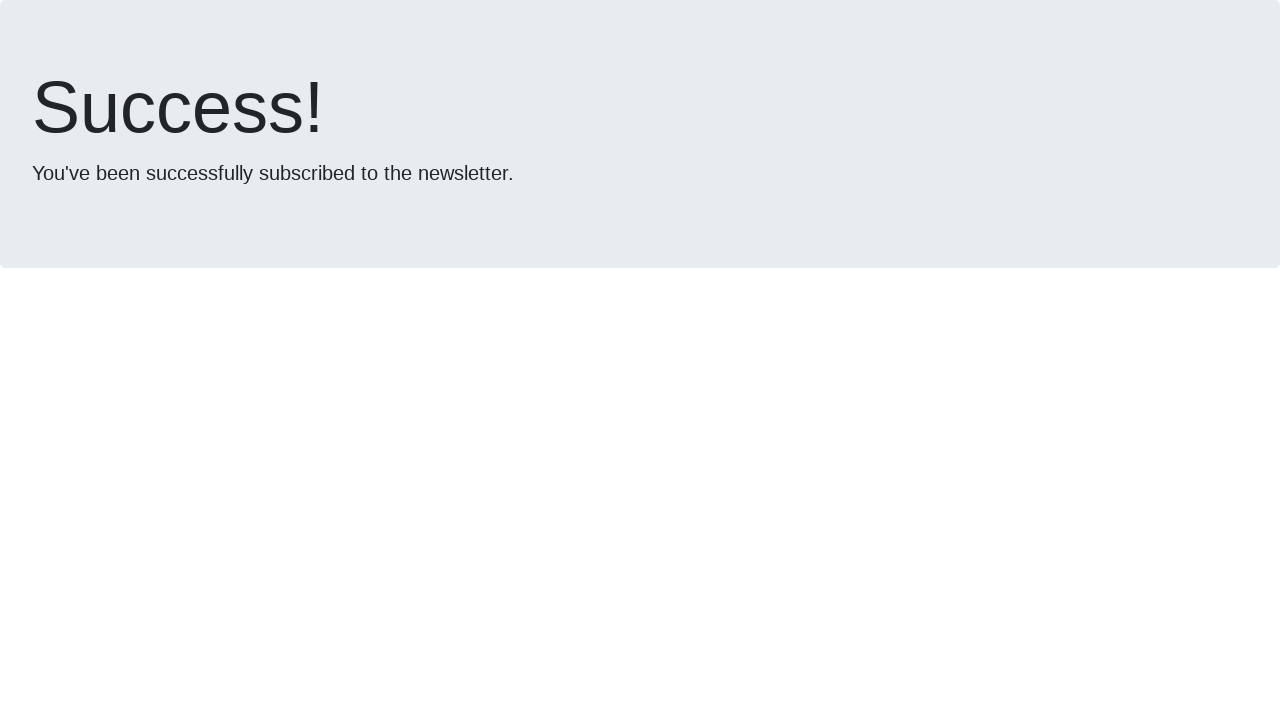

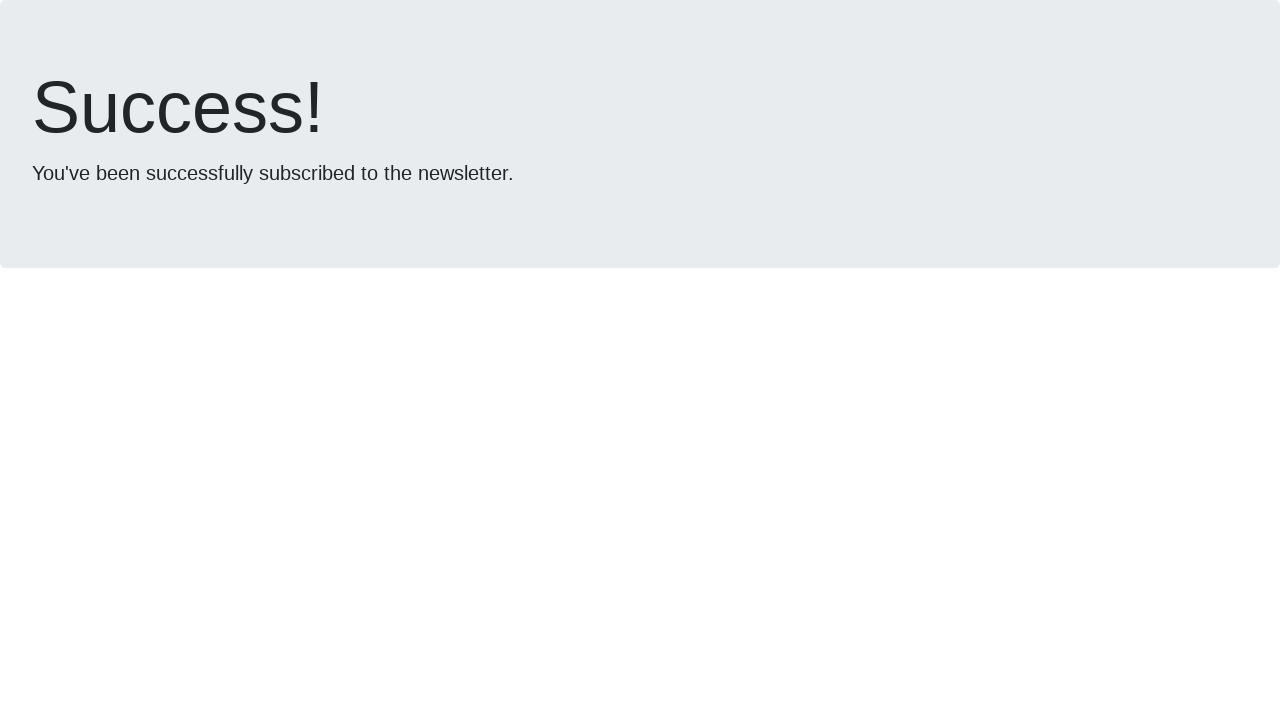